Tests dropdown selection functionality on a volunteer sign-up form by selecting options using different methods (visible text, index, and value)

Starting URL: https://www.ivolunteer.in/volunteer-sign-up?

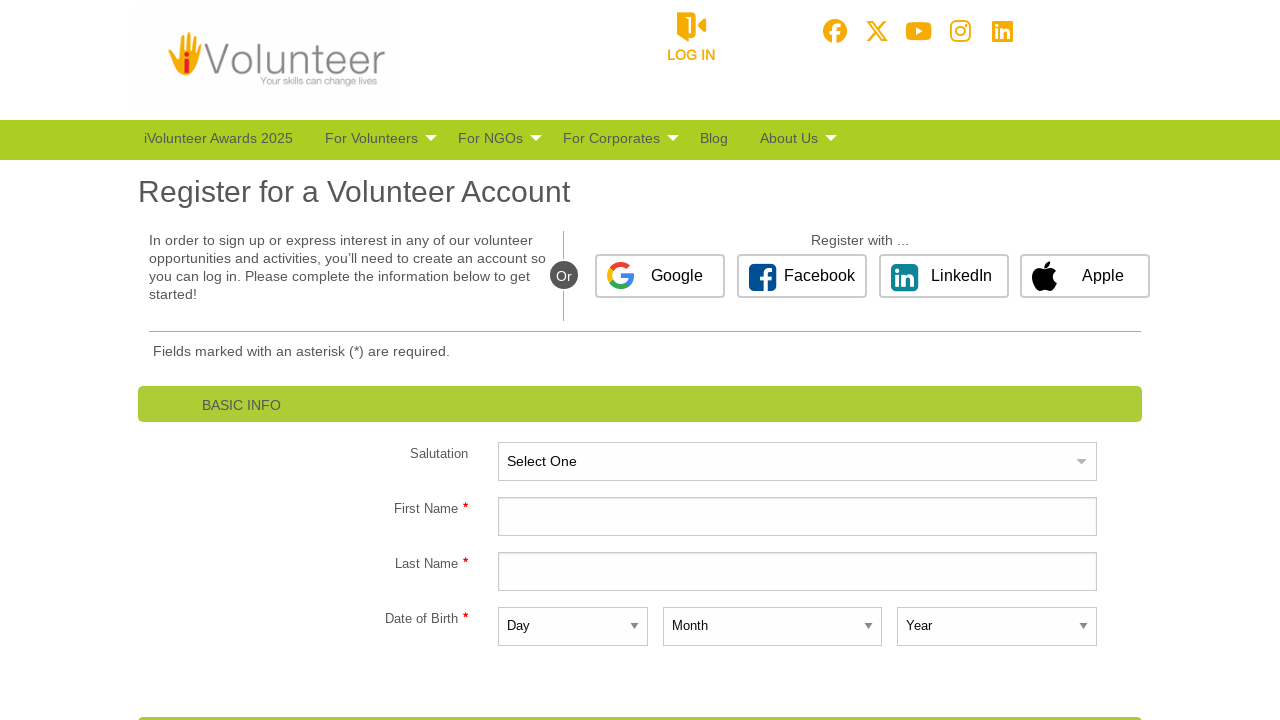

Located month dropdown element with id 'select-month'
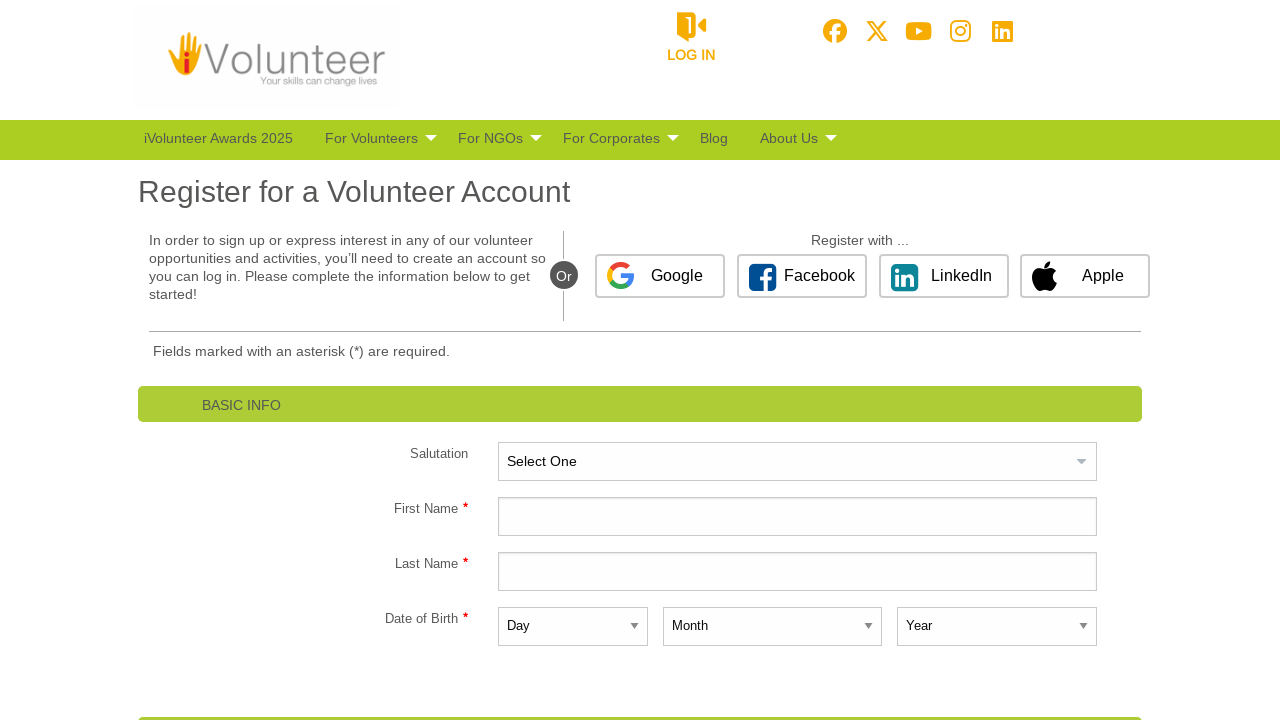

Selected 'January' from month dropdown by visible text on #select-month
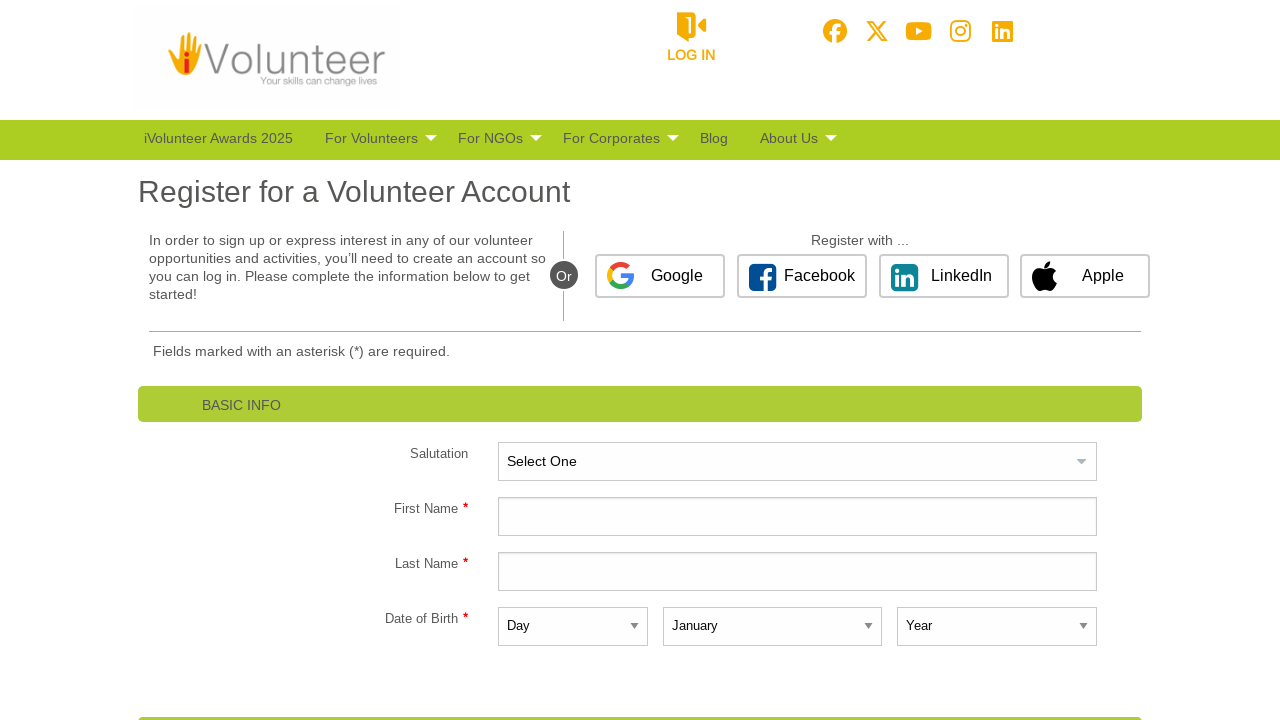

Selected month dropdown option at index 2 (February) on #select-month
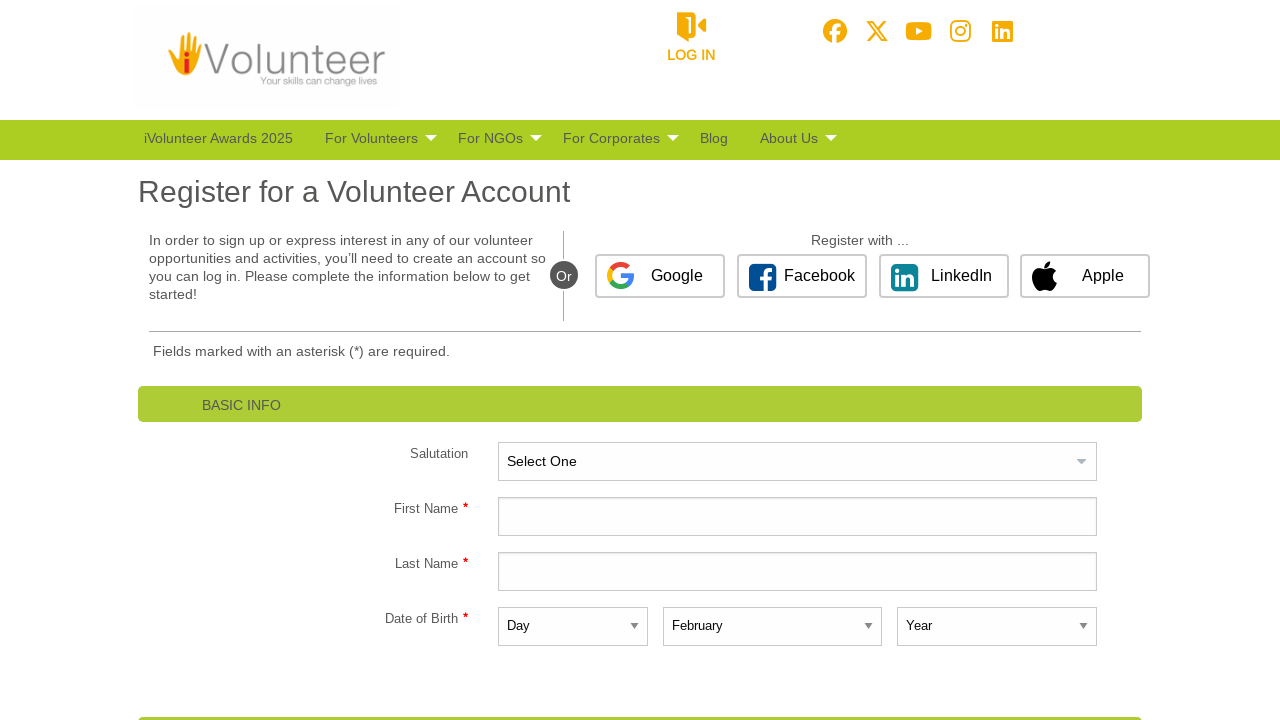

Selected month dropdown option with value '05' on #select-month
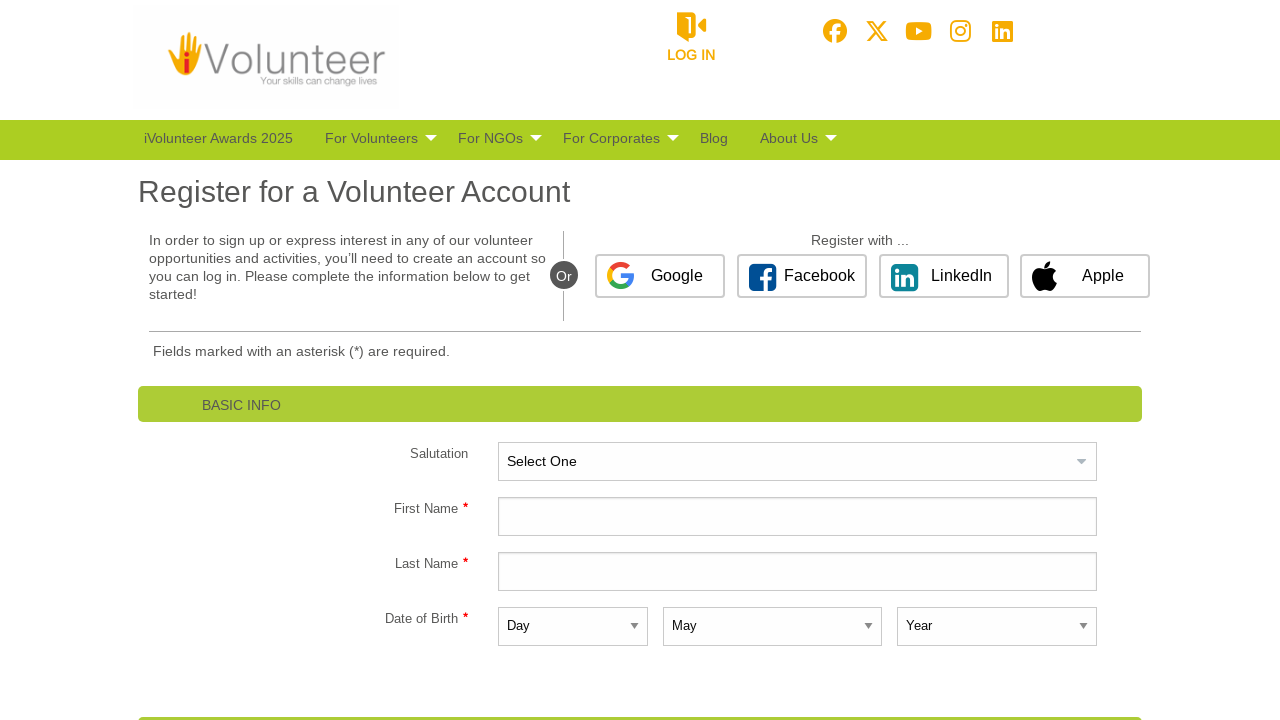

Retrieved all month dropdown options for verification
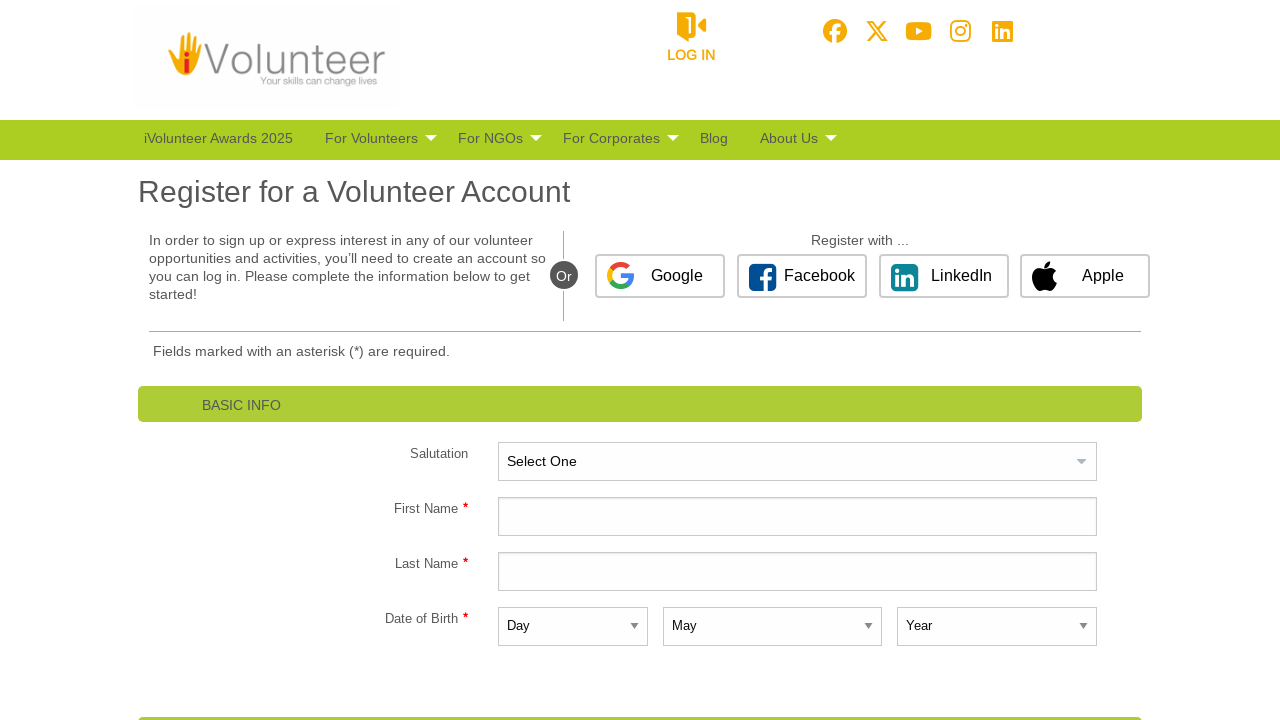

Printed all month dropdown option texts to console
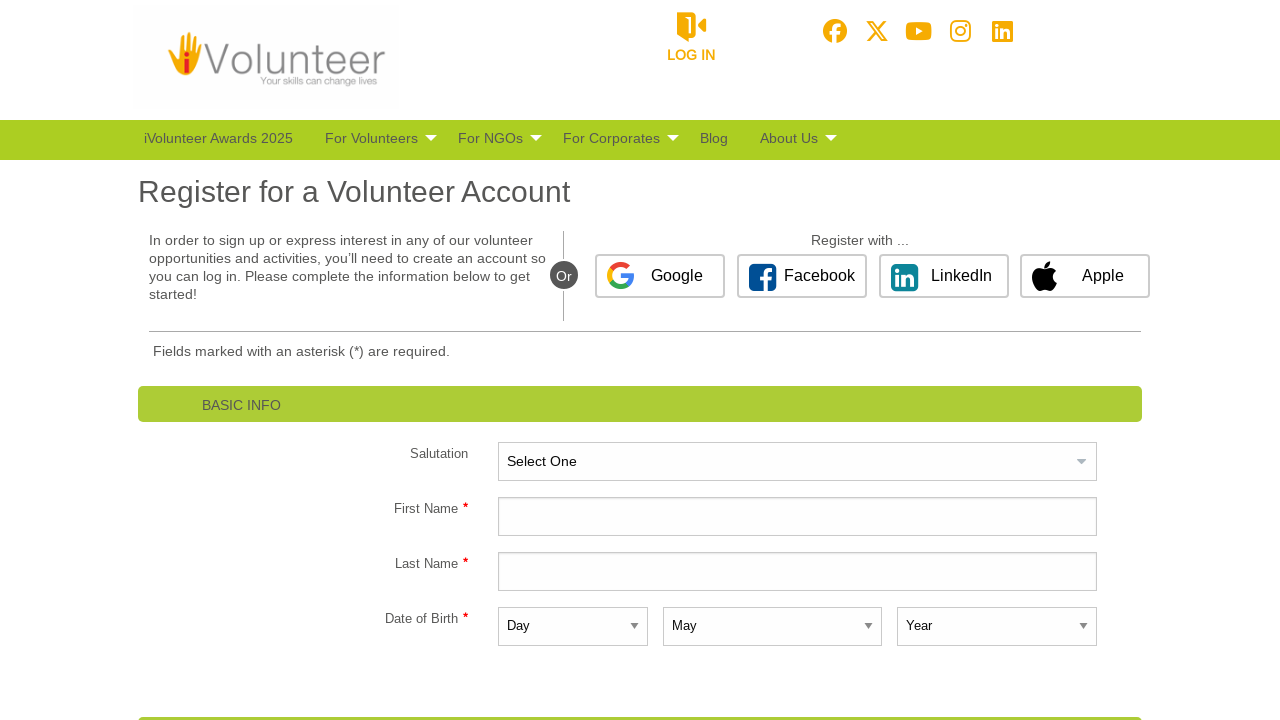

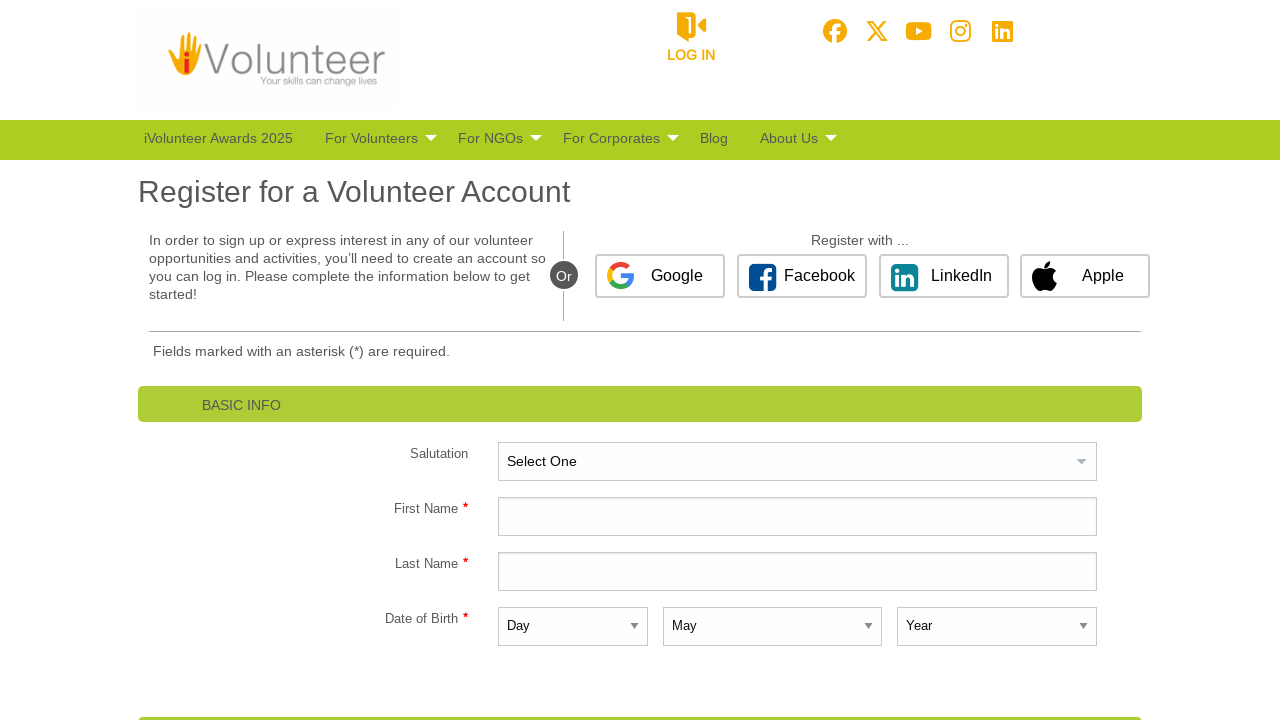